Tests browser navigation by clicking a "More" link and then using browser back button to return to the original page

Starting URL: https://kristinek.github.io/site/examples/po

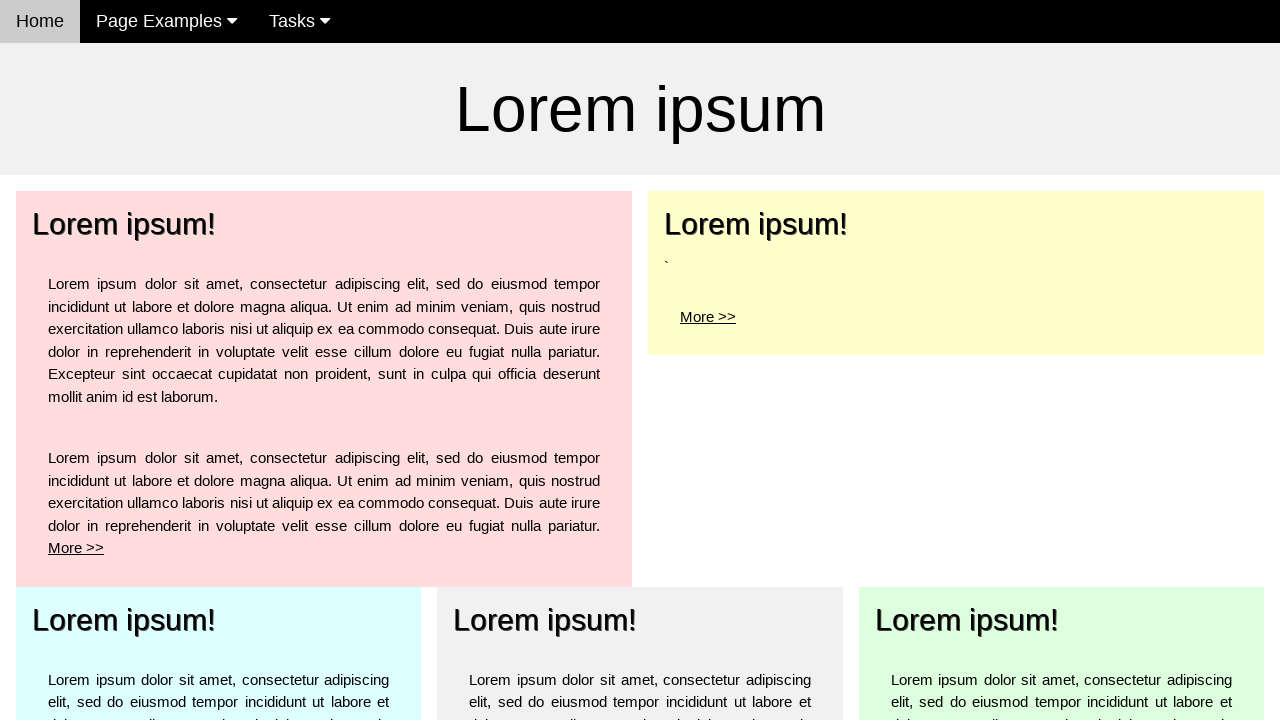

Clicked 'More' link for the top left element at (76, 548) on a:has-text('More')
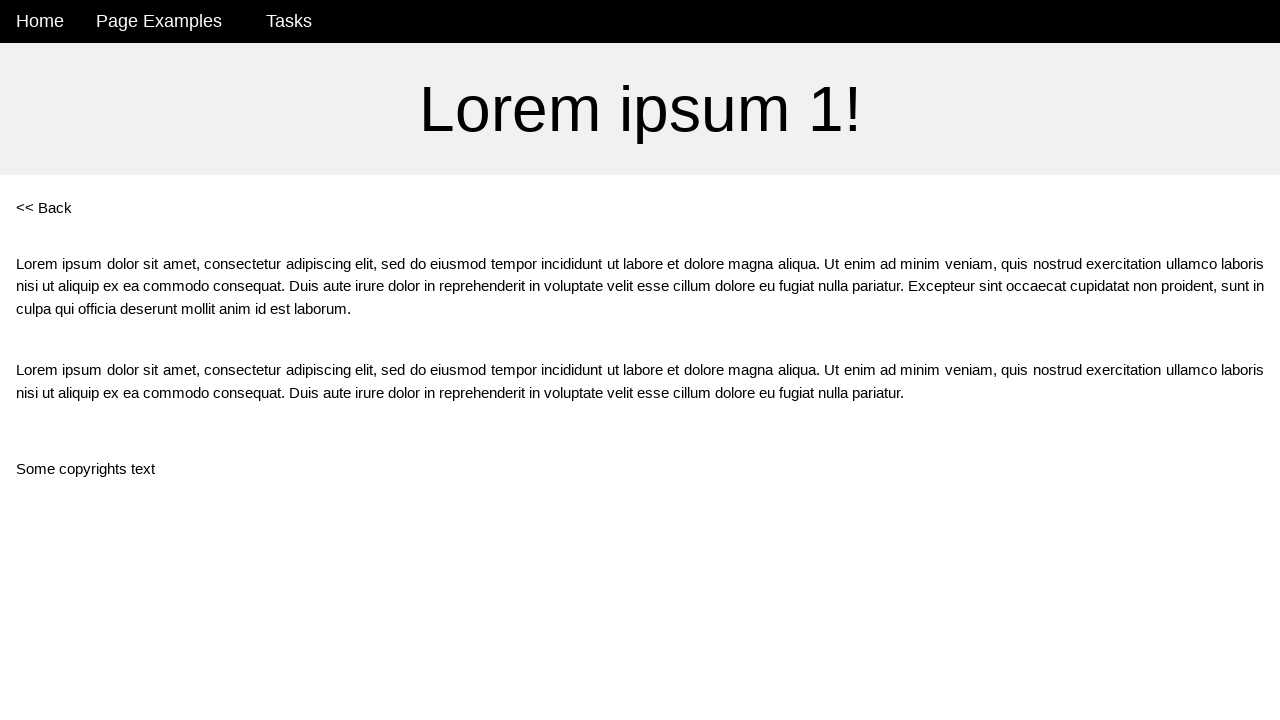

Navigated to po1 page after clicking More link
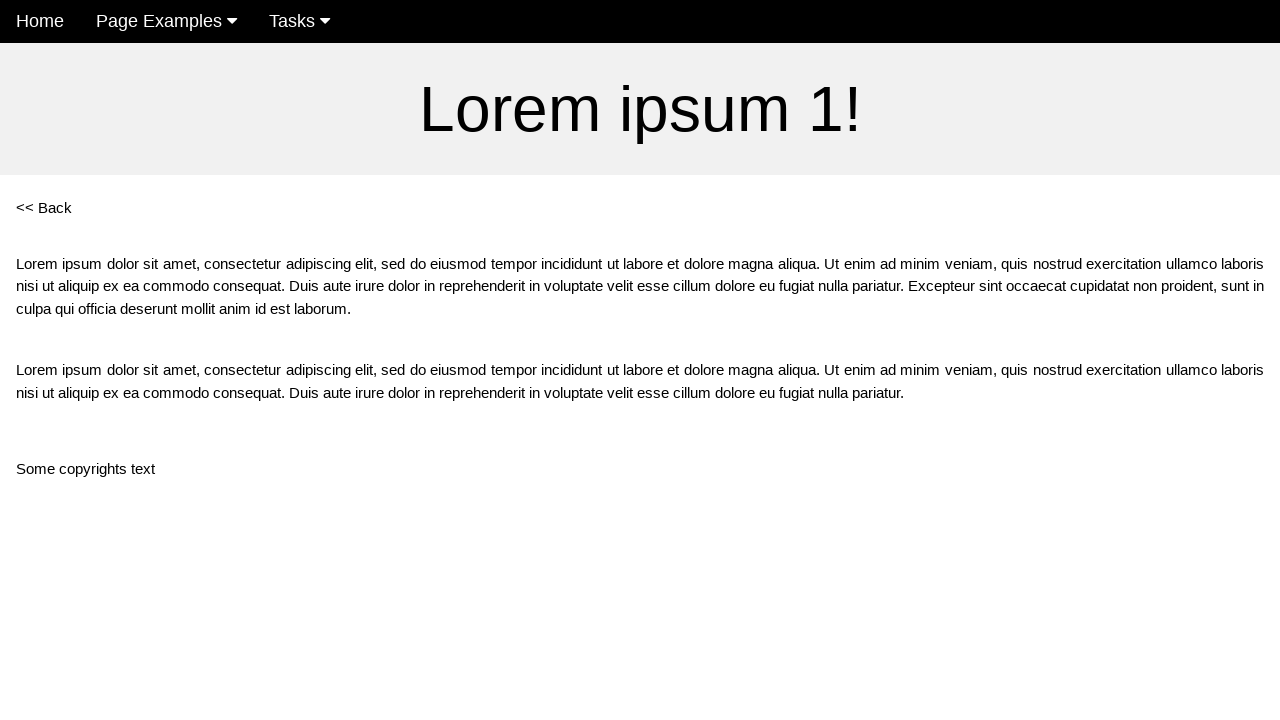

Clicked browser back button to return to previous page
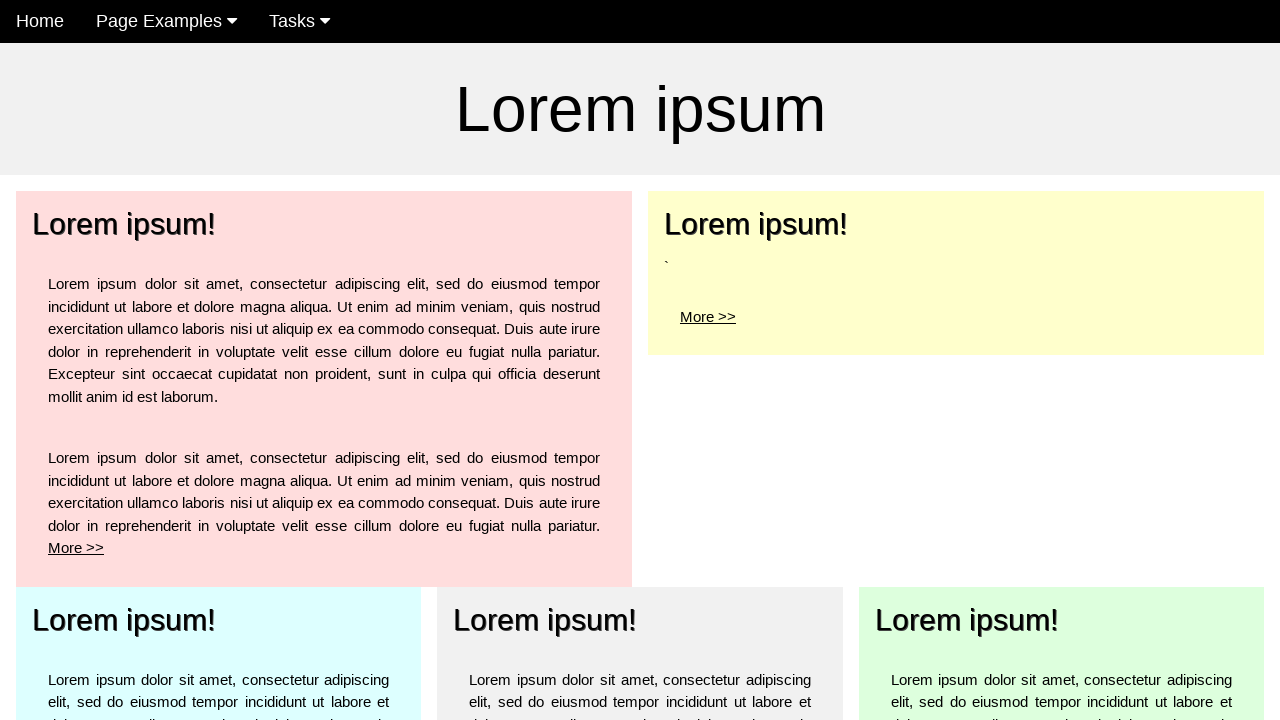

Verified return to original page after back navigation
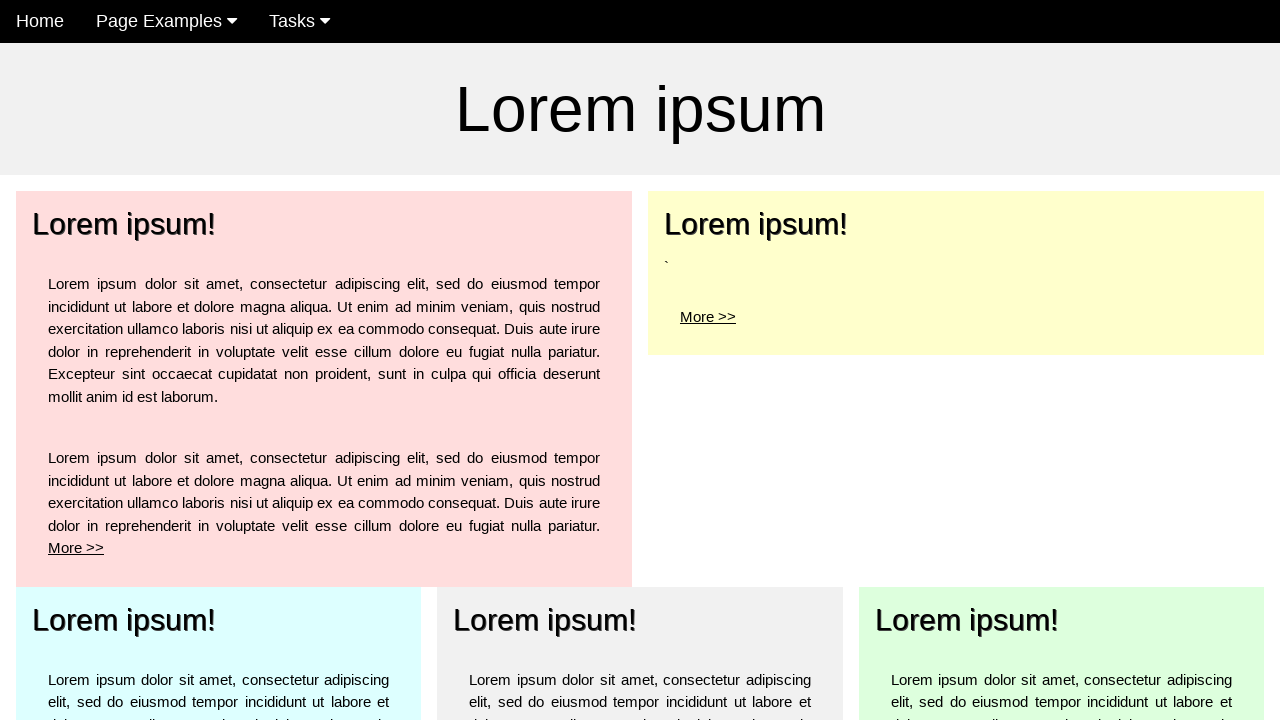

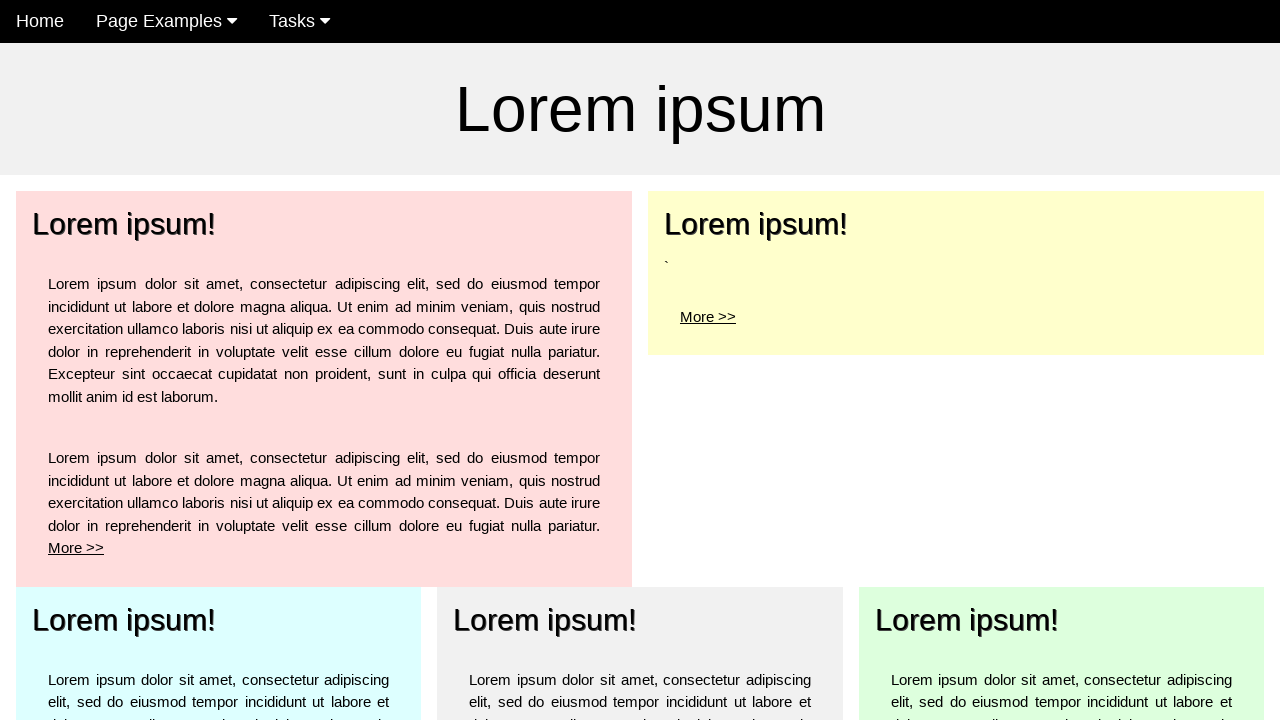